Tests JavaScript confirm dialog by clicking button, dismissing the confirm dialog, and verifying the cancel result

Starting URL: https://automationfc.github.io/basic-form/index.html

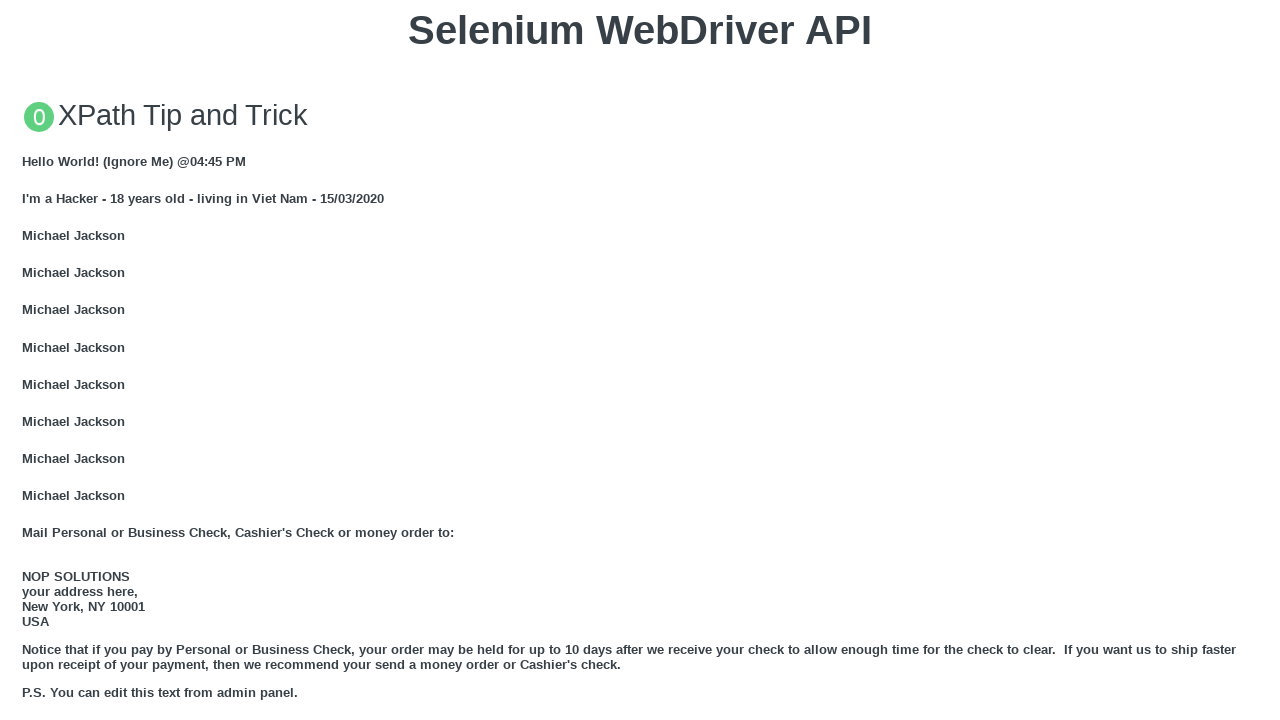

Clicked 'Click for JS Confirm' button to trigger JavaScript confirm dialog at (640, 360) on xpath=//button[text()='Click for JS Confirm']
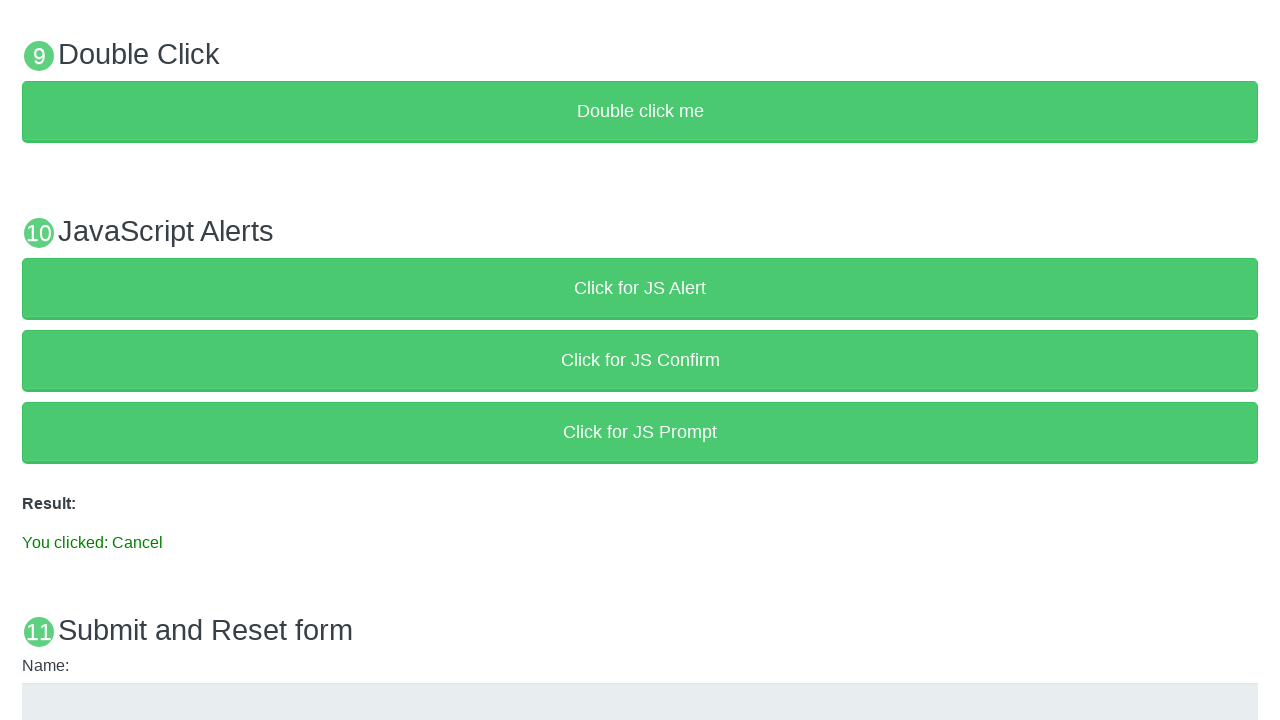

Set up dialog handler to dismiss the confirm dialog
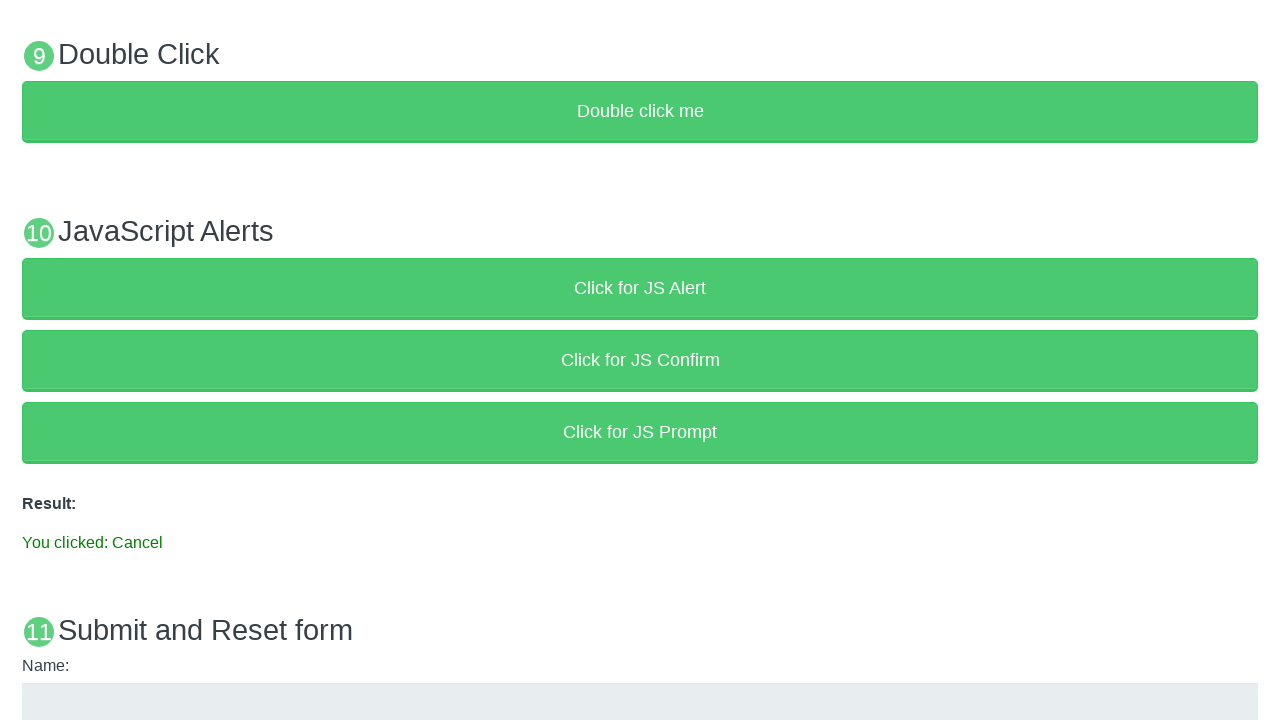

Verified that result message displays 'You clicked: Cancel' after dismissing confirm dialog
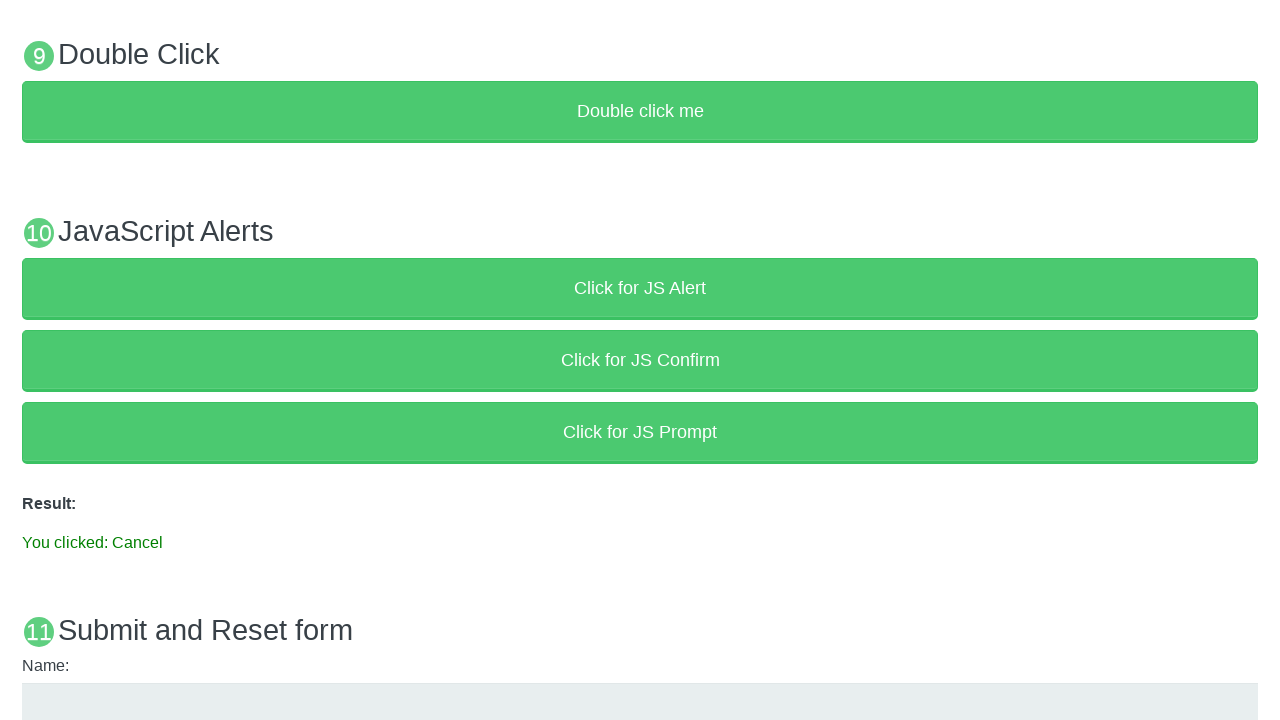

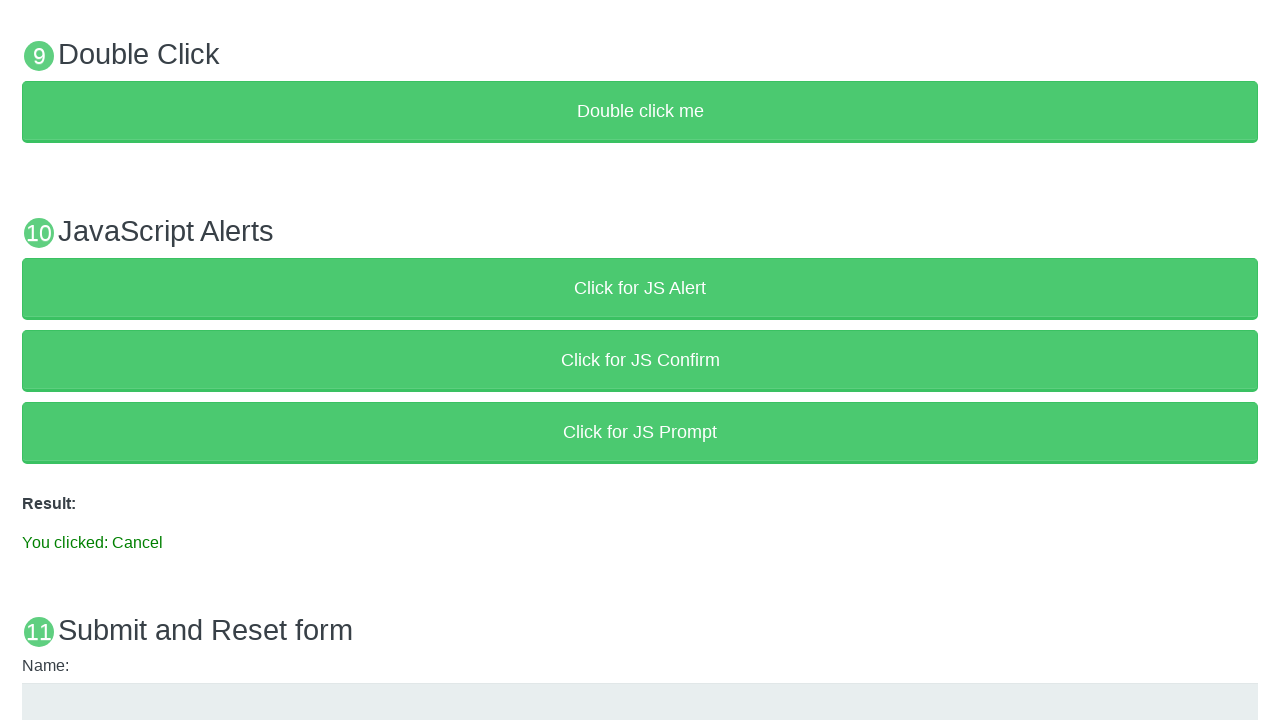